Tests removing the disabled attribute from an input field using JavaScript execution, then fills the field with a value and submits the form to verify the submission works correctly.

Starting URL: https://www.w3schools.com/tags/tryit.asp?filename=tryhtml_input_disabled

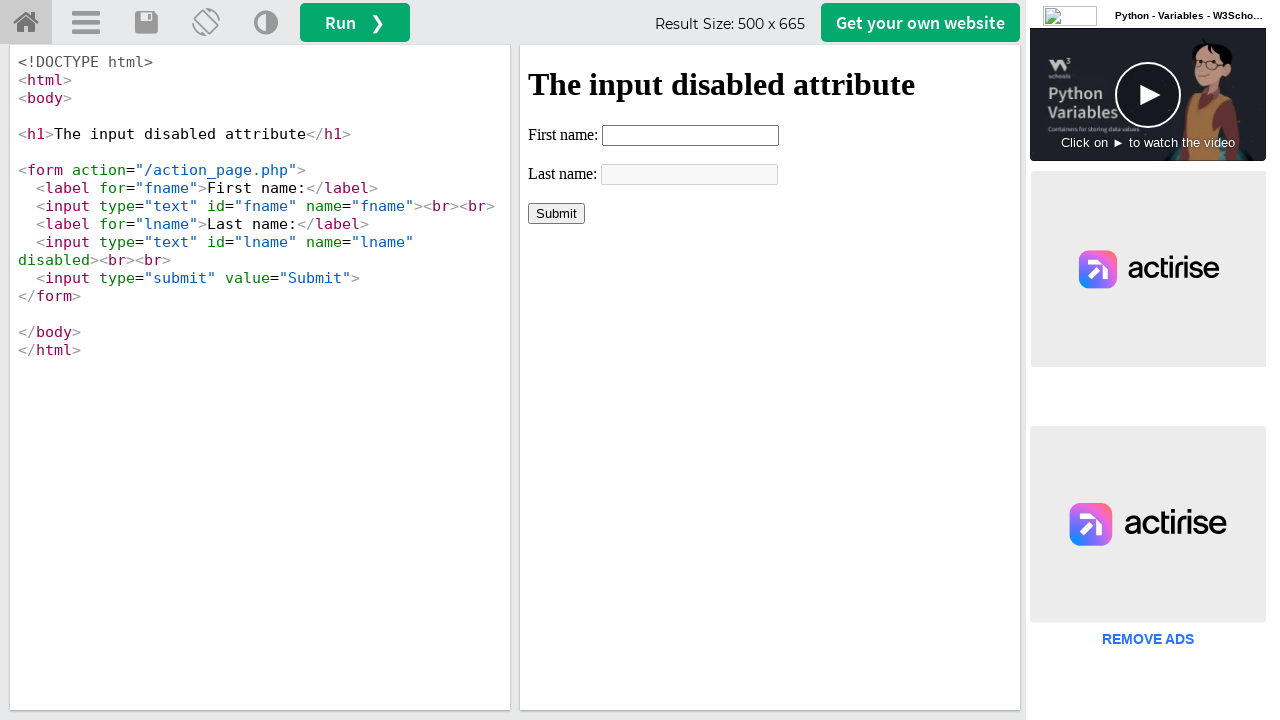

Located the iframe containing the form
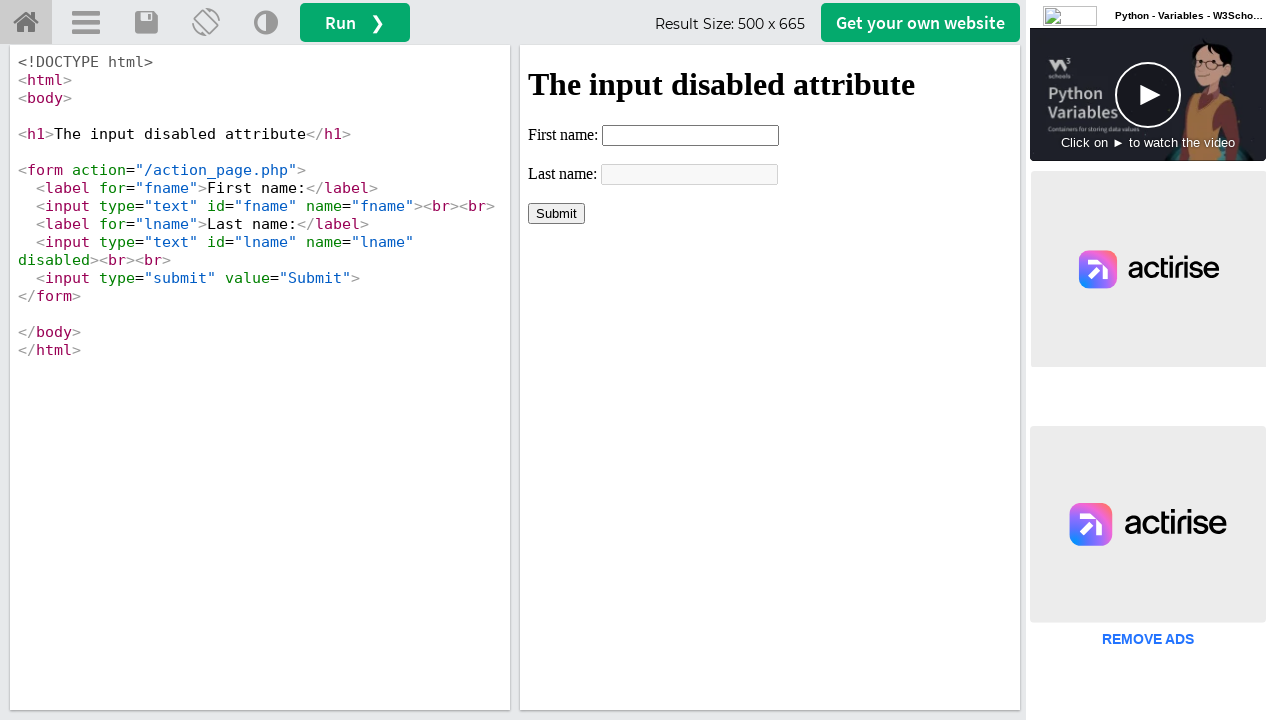

Removed the disabled attribute from the last name input field using JavaScript
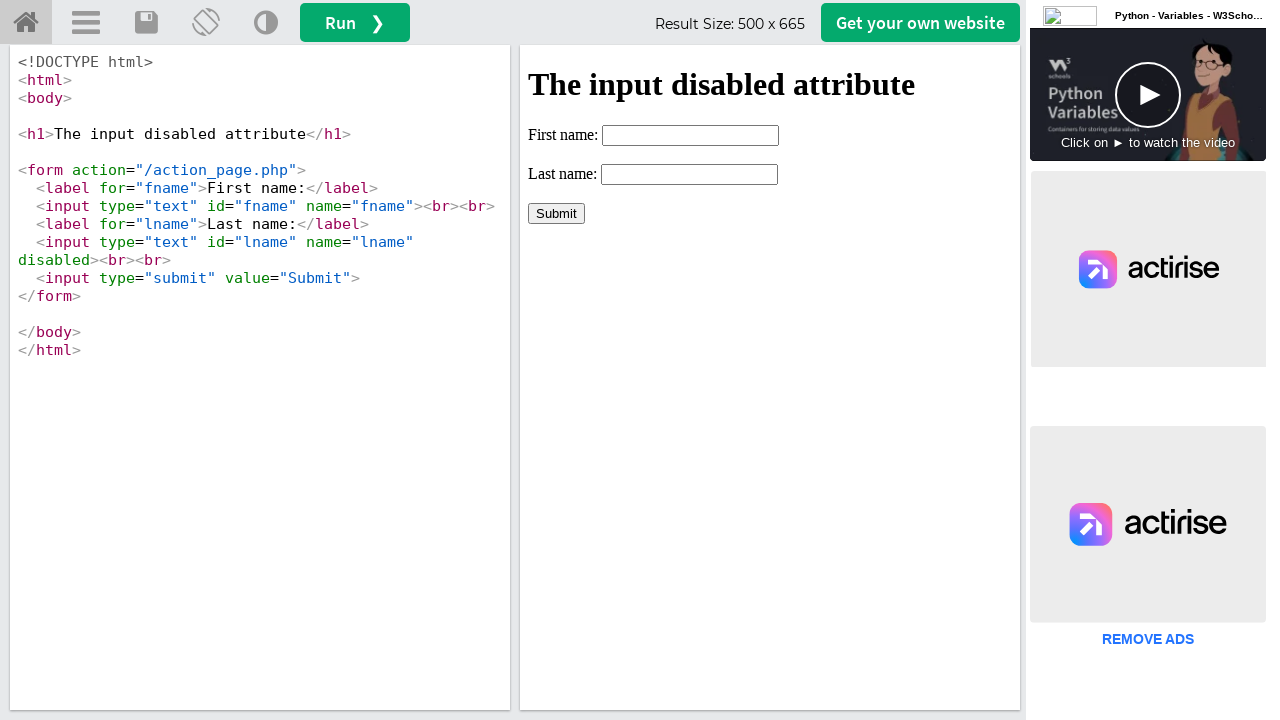

Filled the last name field with 'Huyen' on #iframeResult >> internal:control=enter-frame >> input[name='lname']
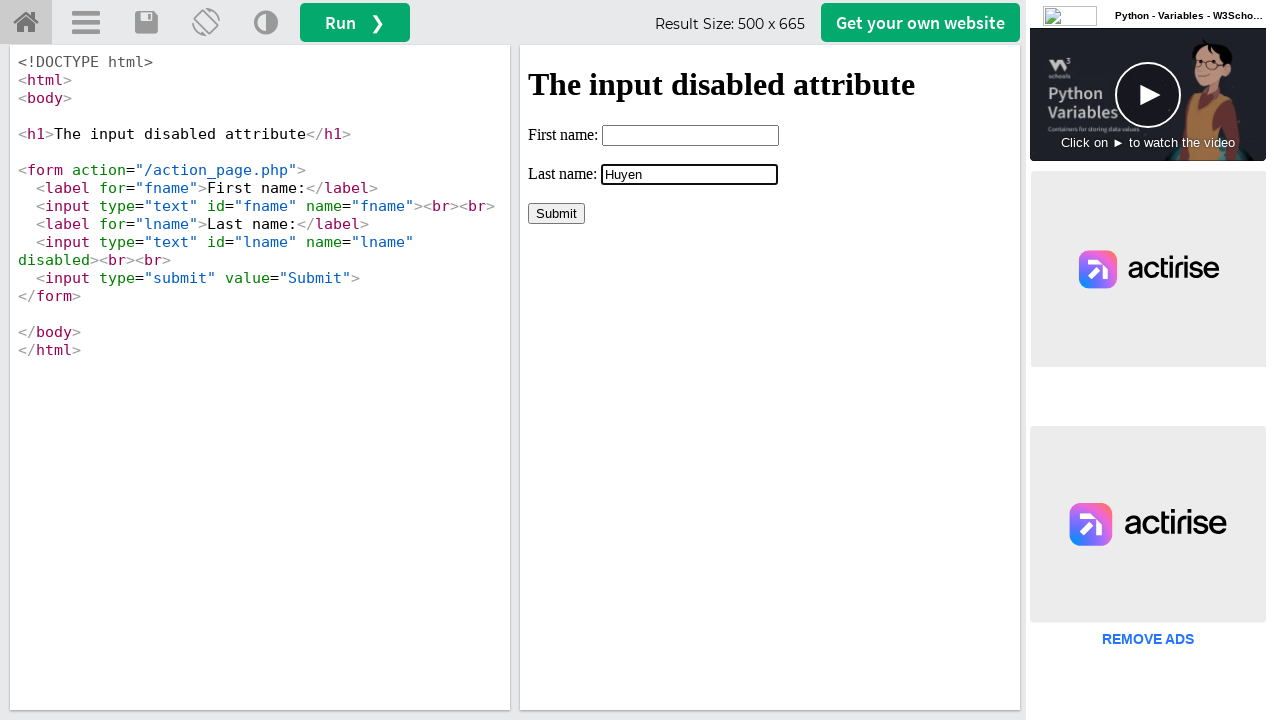

Clicked the submit button to submit the form at (556, 213) on #iframeResult >> internal:control=enter-frame >> input[type='submit']
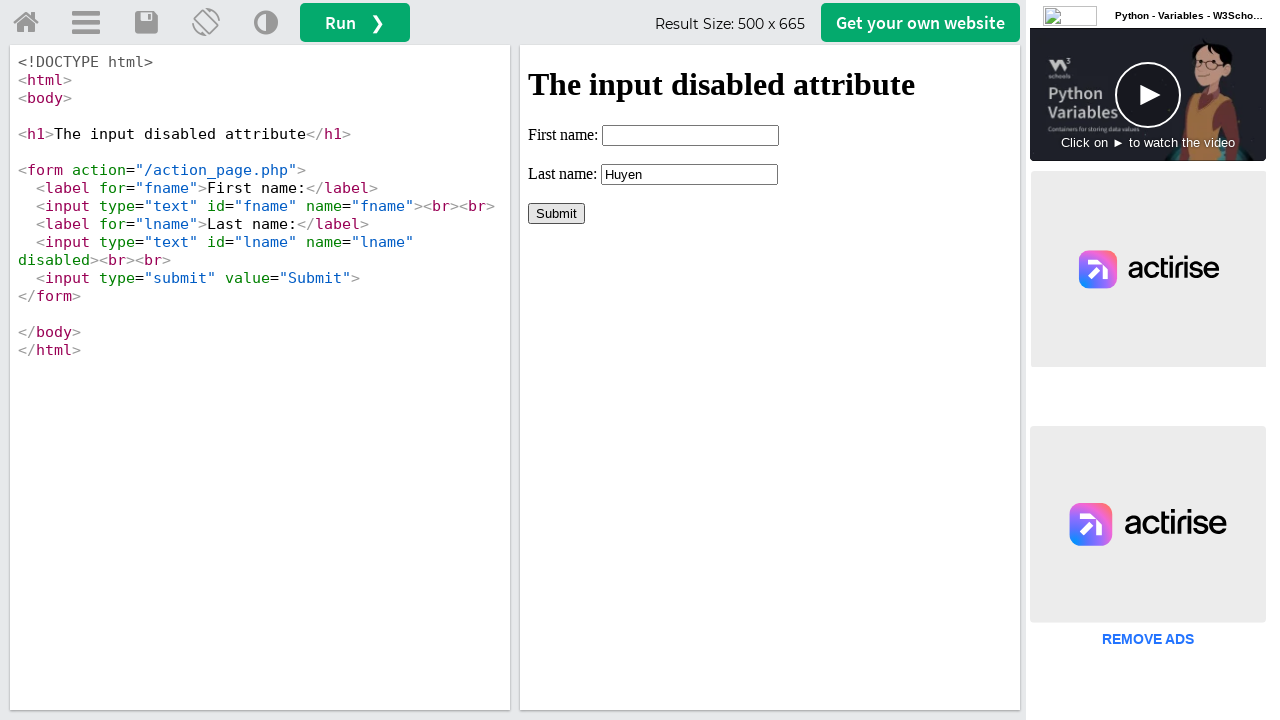

Form submission completed and page reached network idle state
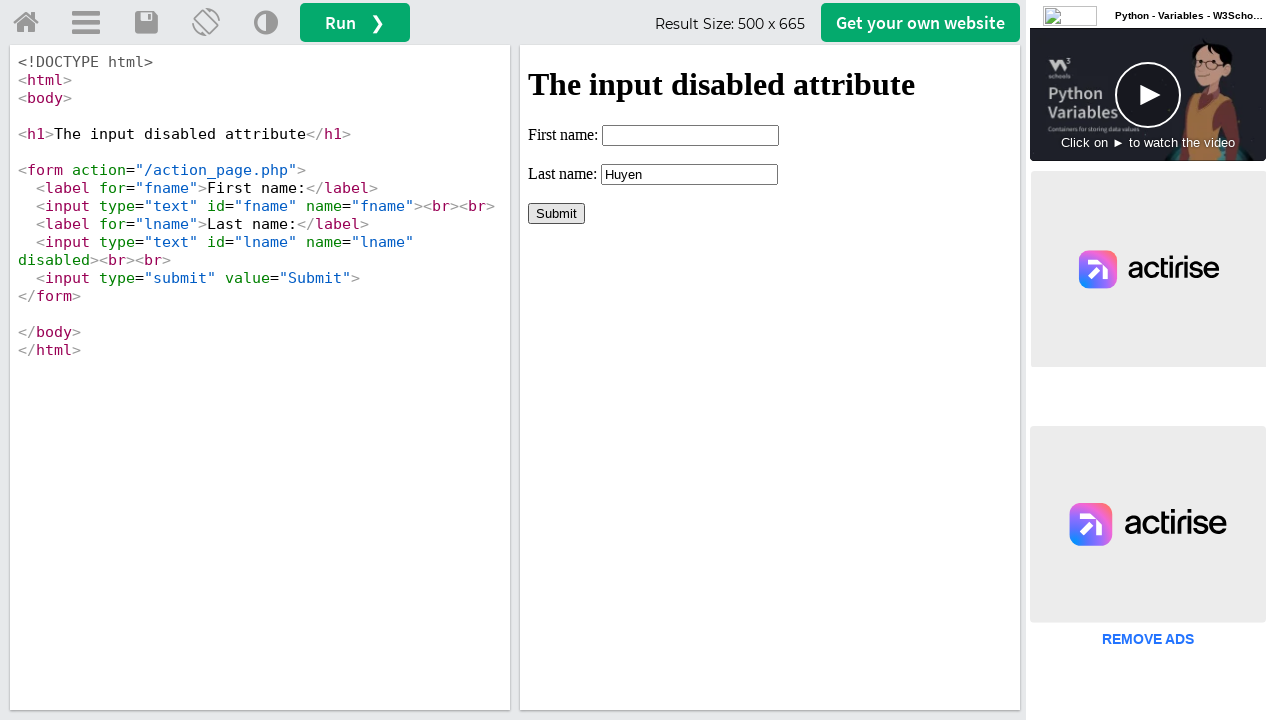

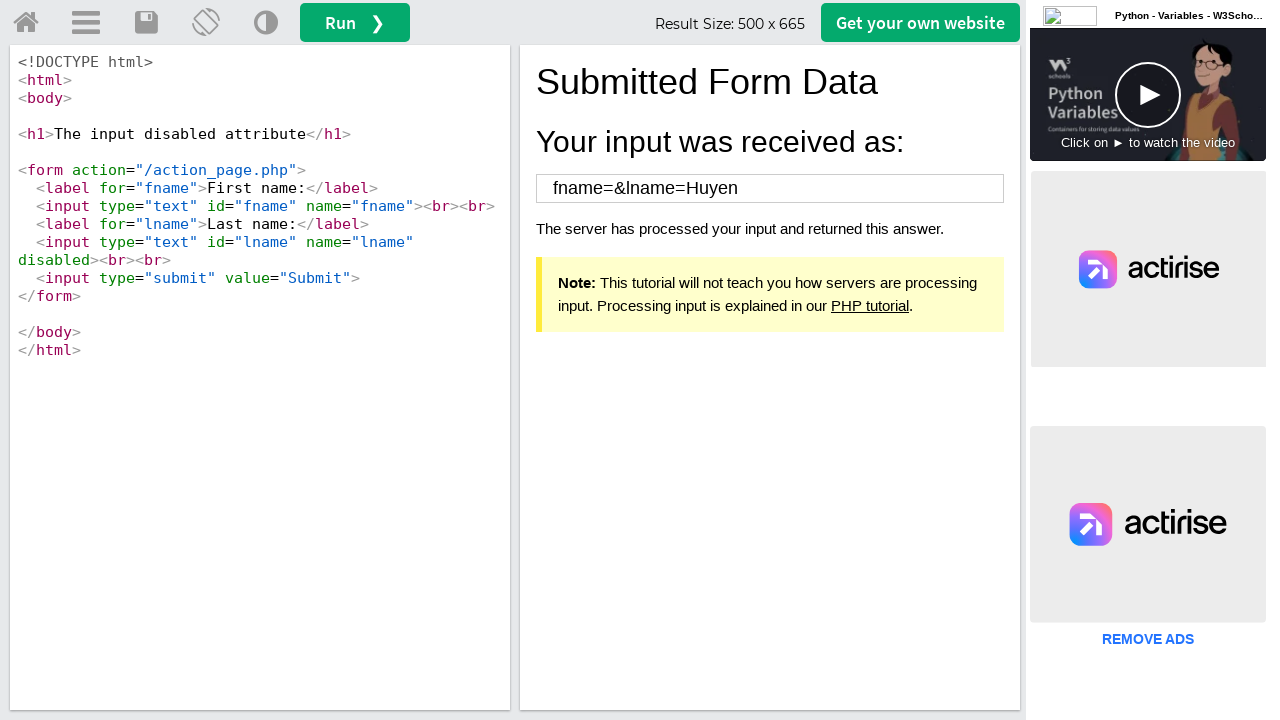